Tests dynamic loading functionality by navigating to the Dynamic Loading section, selecting Example 2, clicking the Start button, and waiting for the "Hello World!" text to appear after dynamic content loads.

Starting URL: https://the-internet.herokuapp.com

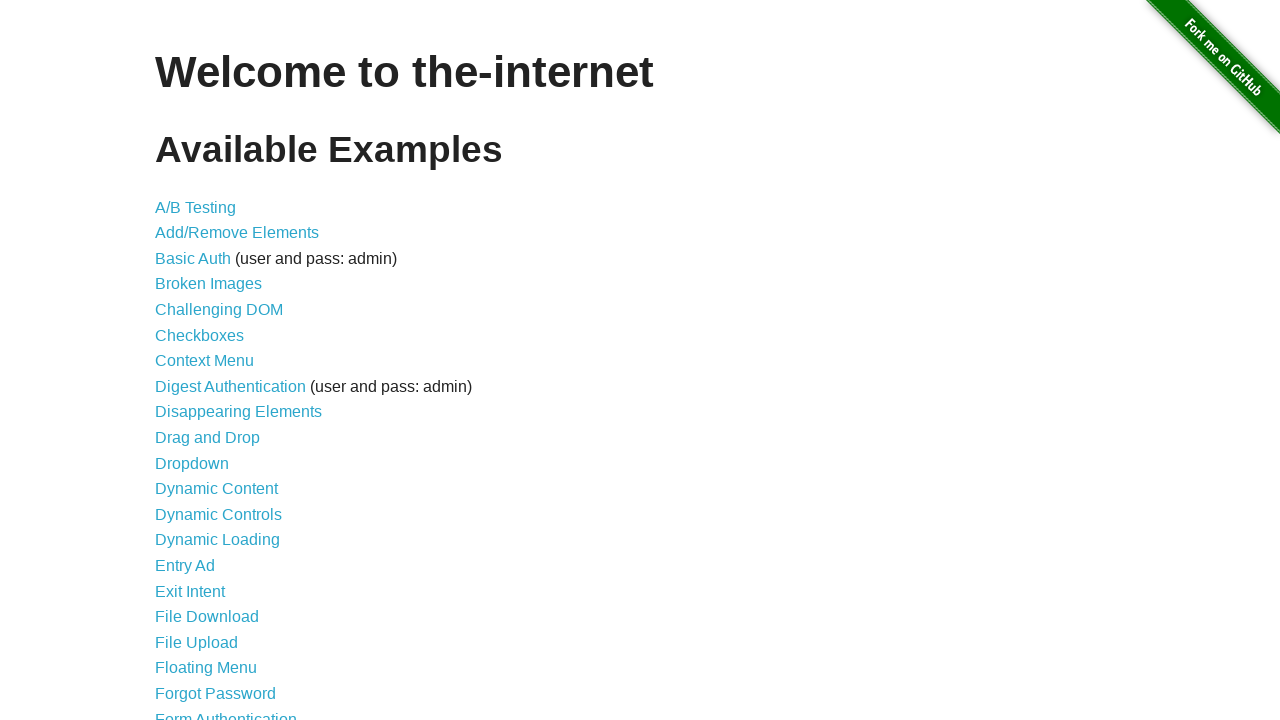

Clicked on Dynamic Loading link at (218, 540) on text=Dynamic Loading
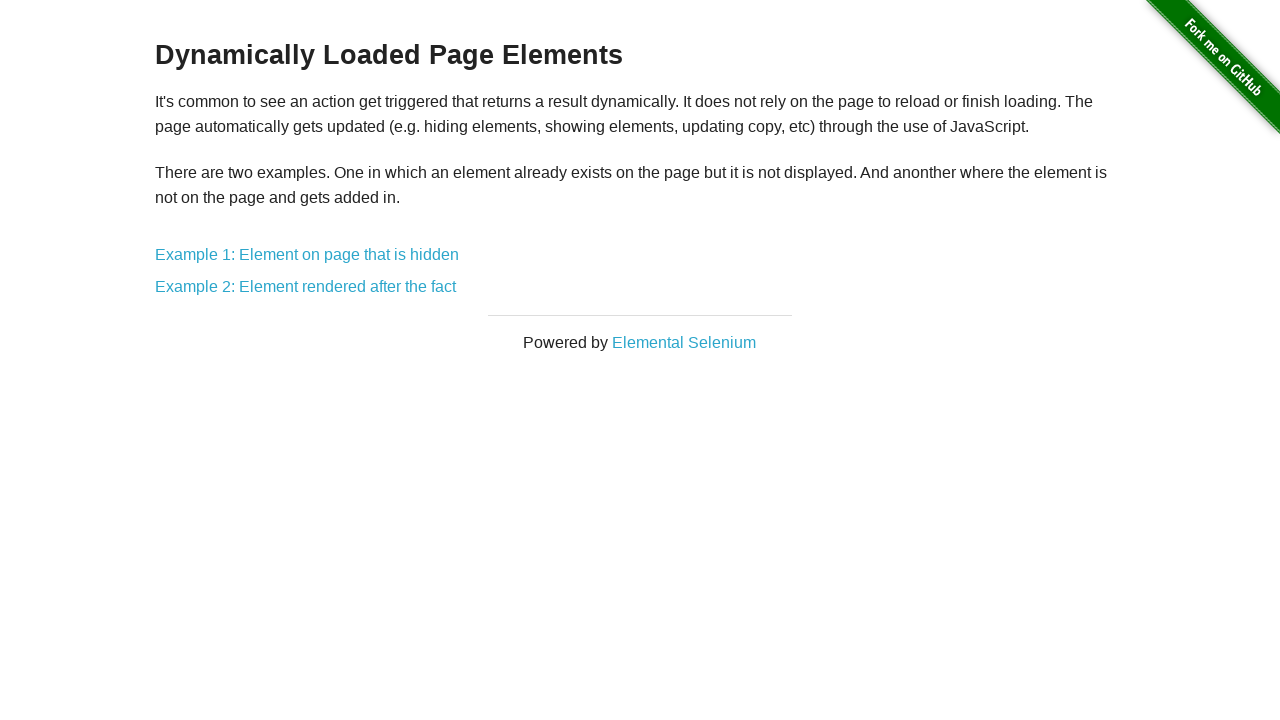

Clicked on Example 2 link at (306, 287) on text=Example 2:
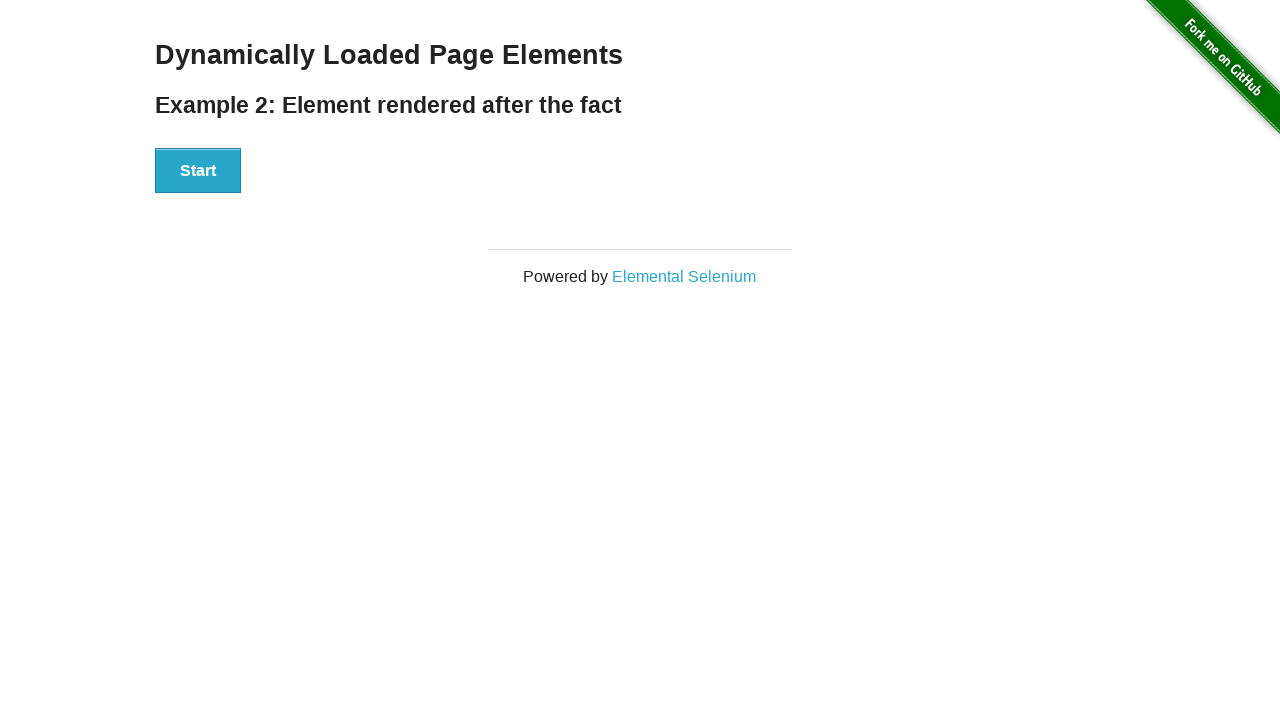

Clicked the Start button to initiate dynamic loading at (198, 171) on button:has-text('Start')
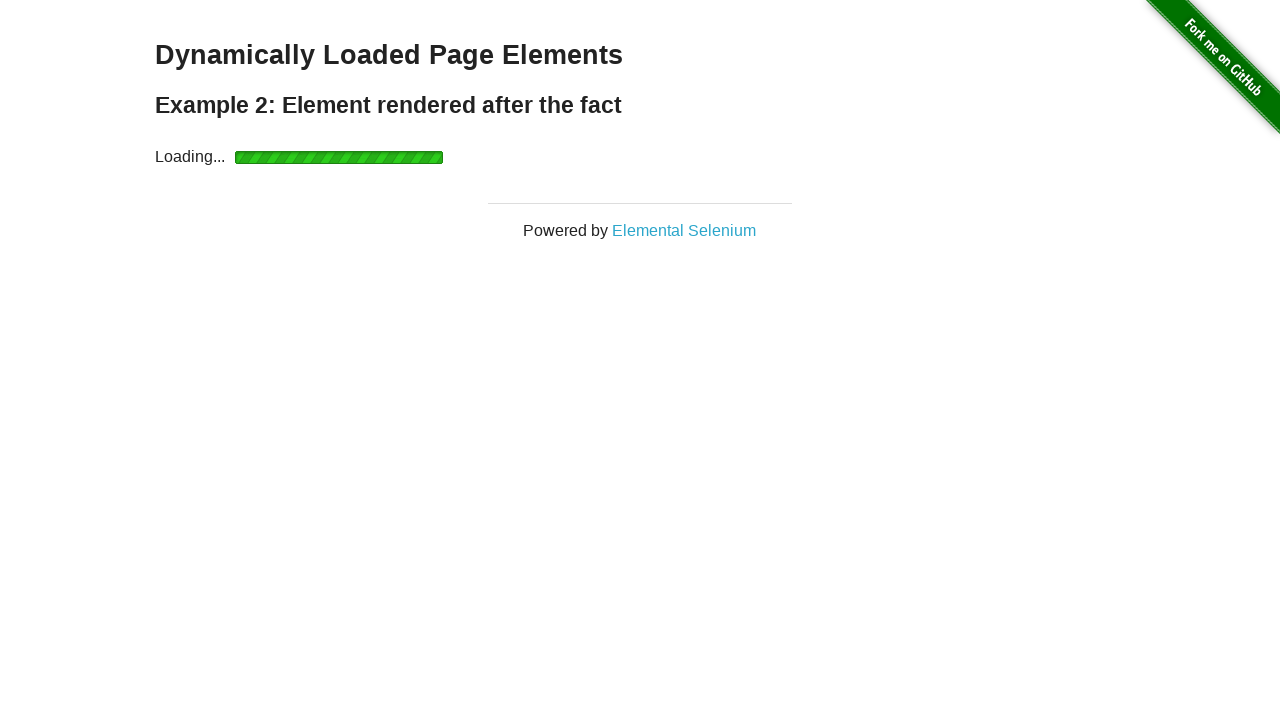

Dynamic content loaded - 'Hello World!' text appeared
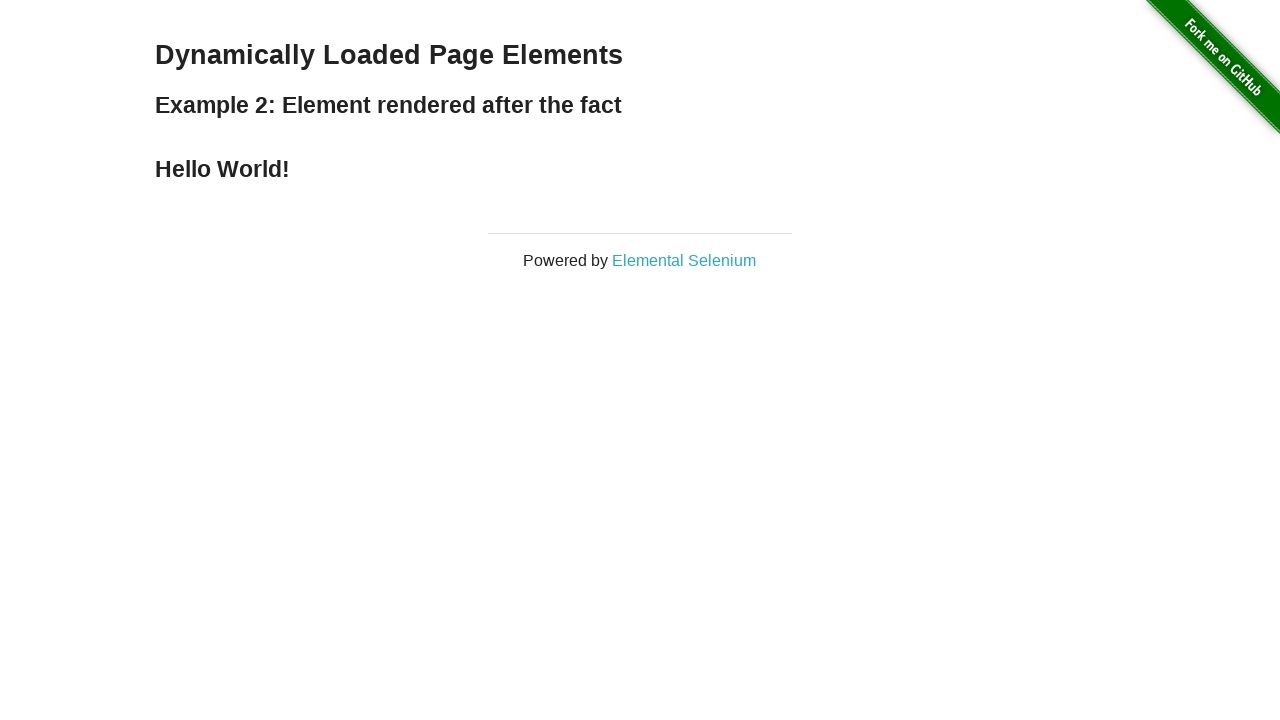

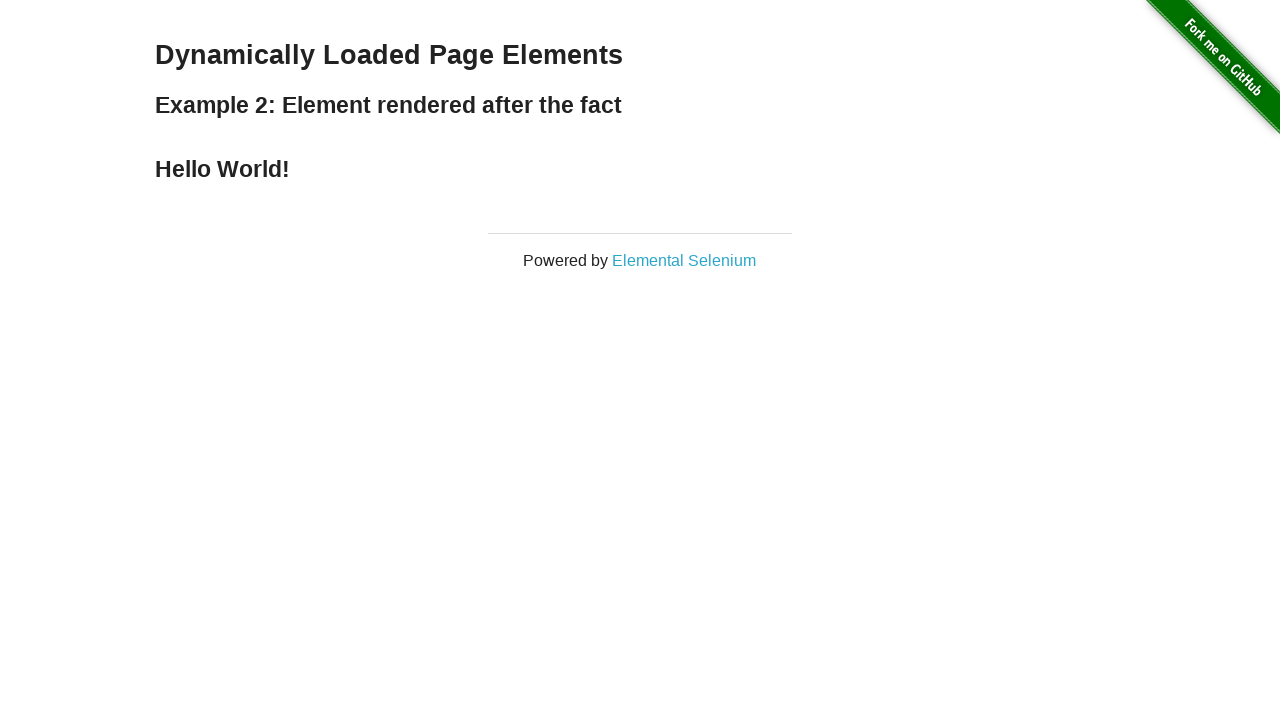